Tests navigation links by clicking each link, verifying the destination, and navigating back

Starting URL: https://seleniumbase.io/demo_page

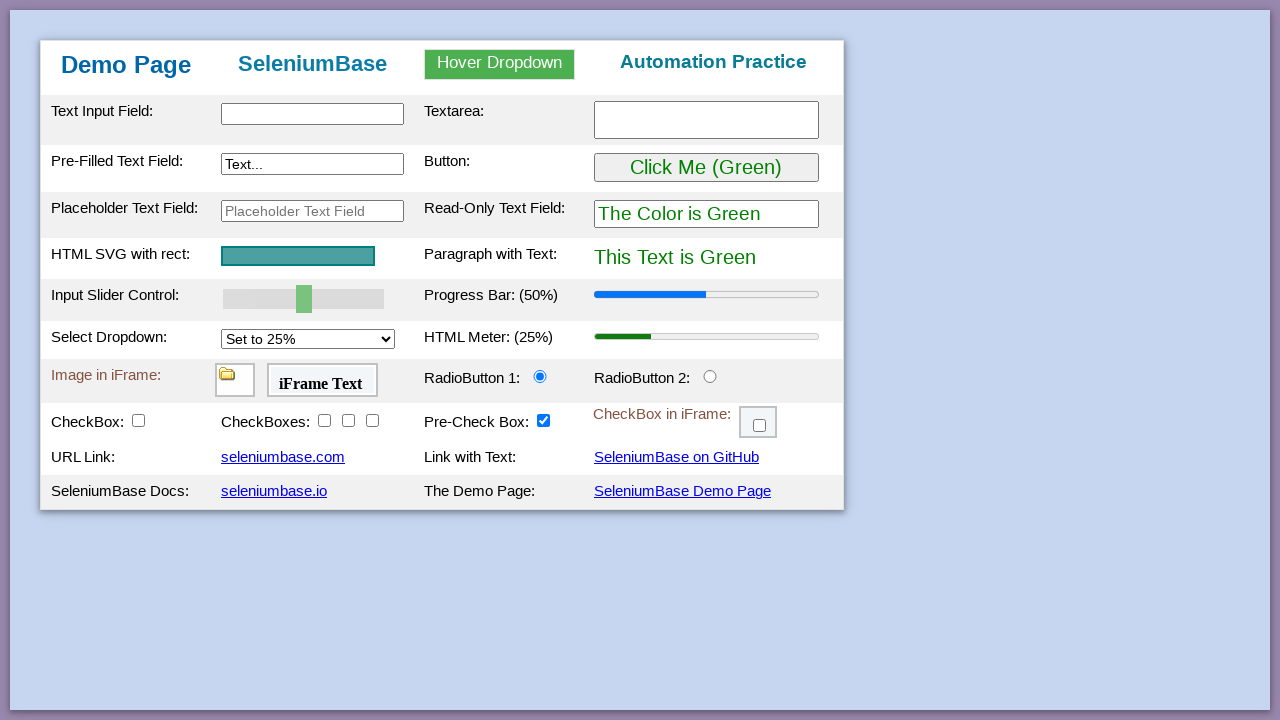

Clicked seleniumbase.com link at (283, 457) on text=seleniumbase.com
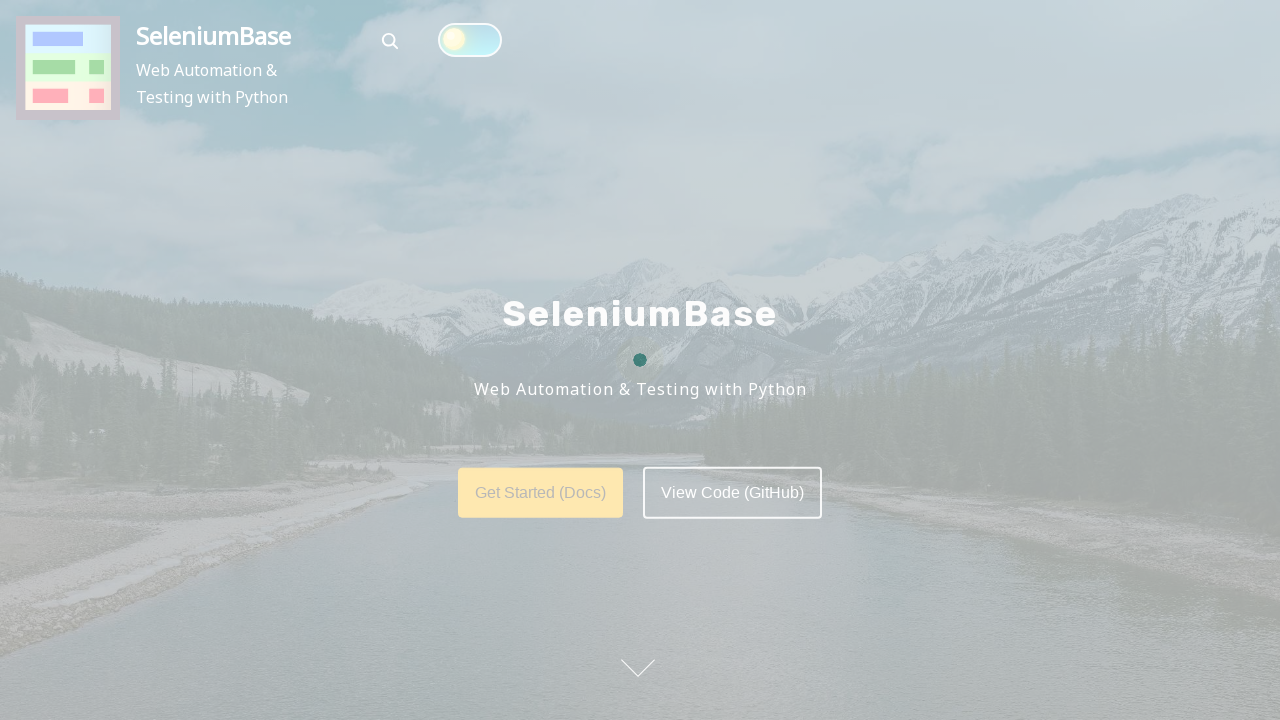

Navigated back from seleniumbase.com
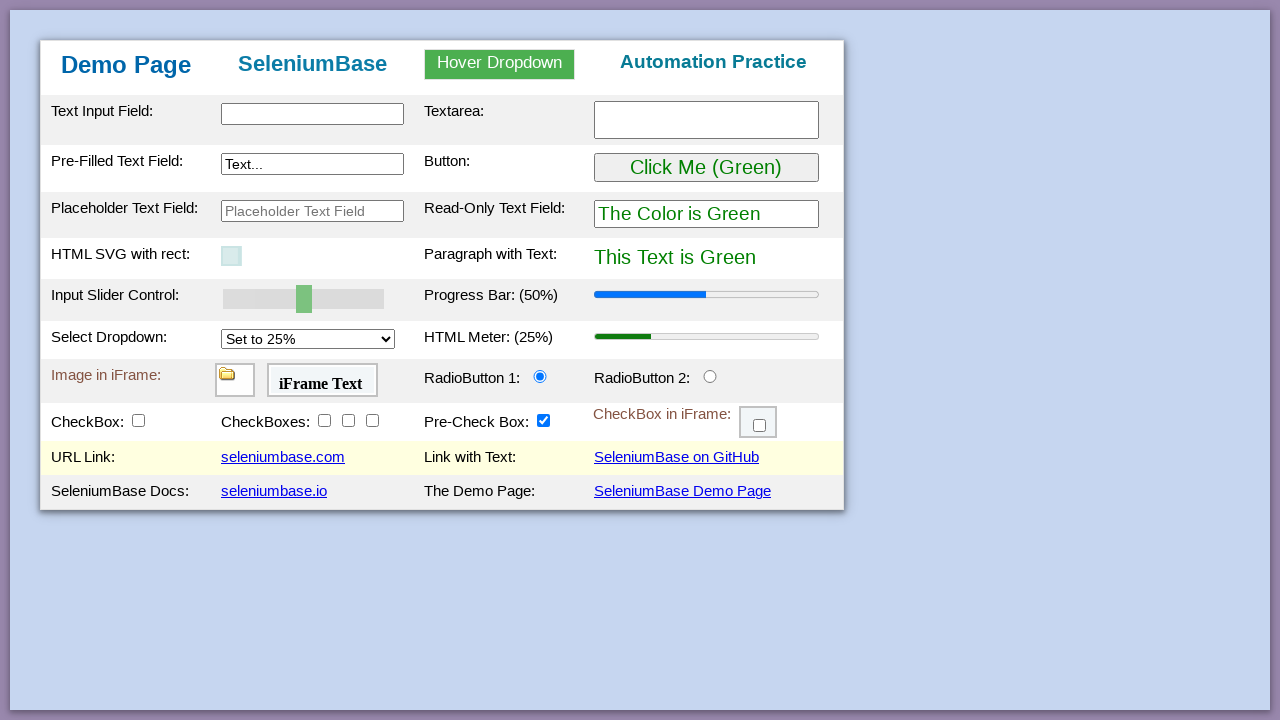

Clicked seleniumbase.io link at (274, 491) on text=seleniumbase.io
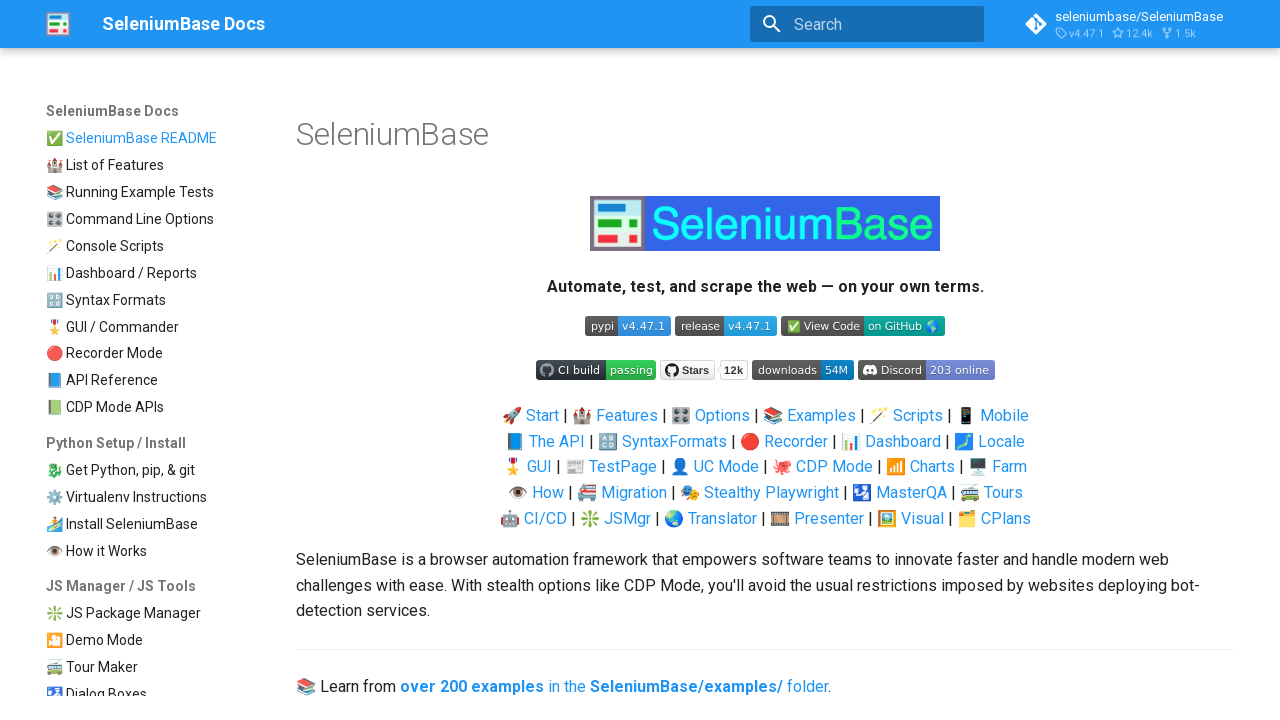

Navigated back from seleniumbase.io
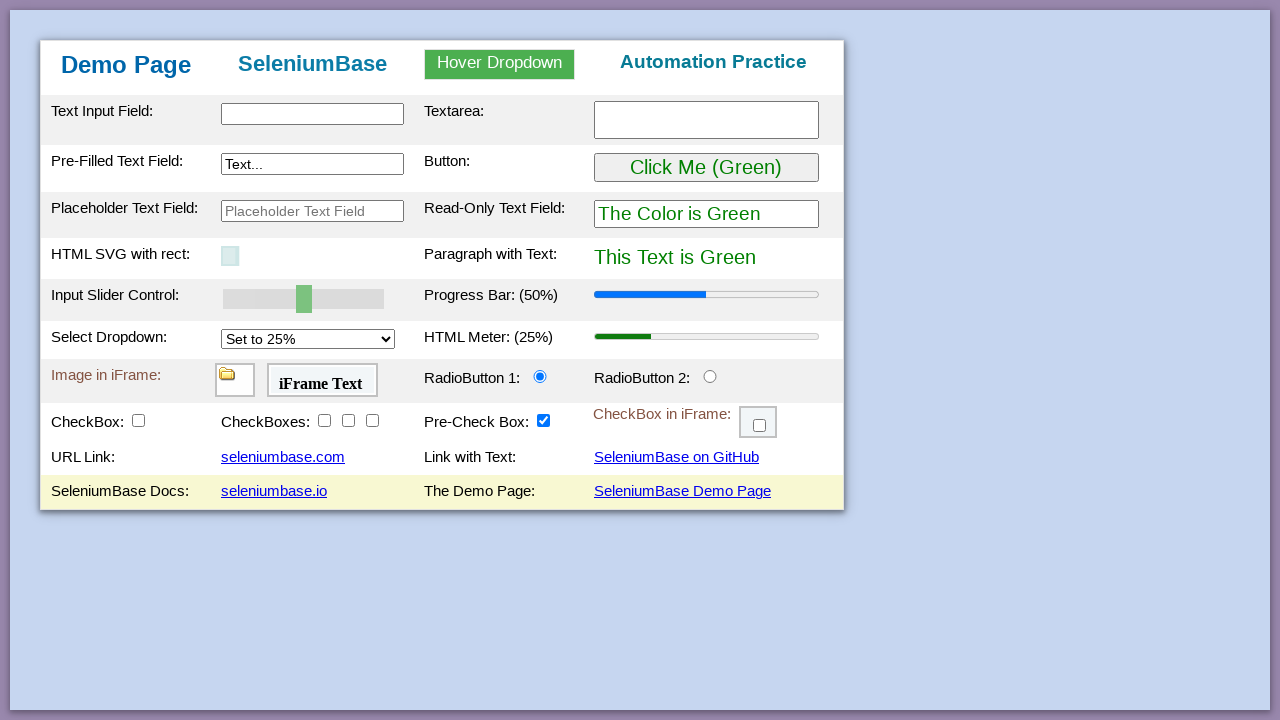

Clicked GitHub link at (676, 457) on text=on GitHub
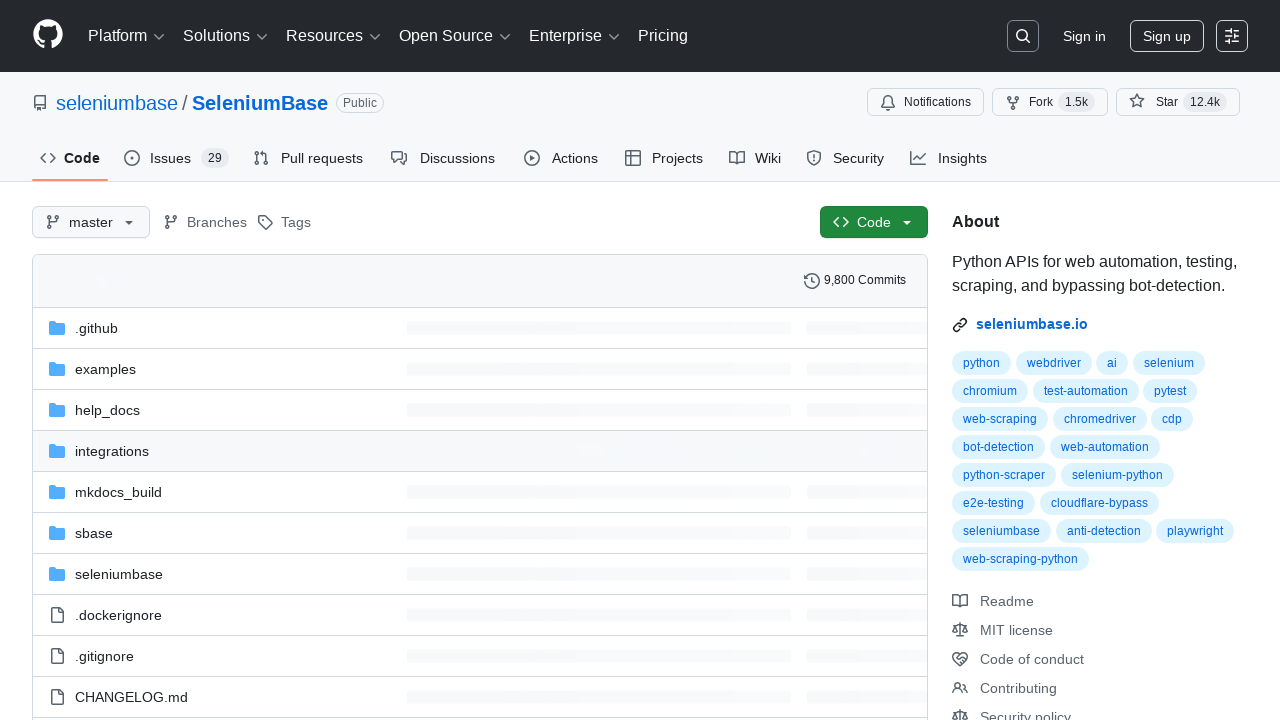

Navigated back from GitHub
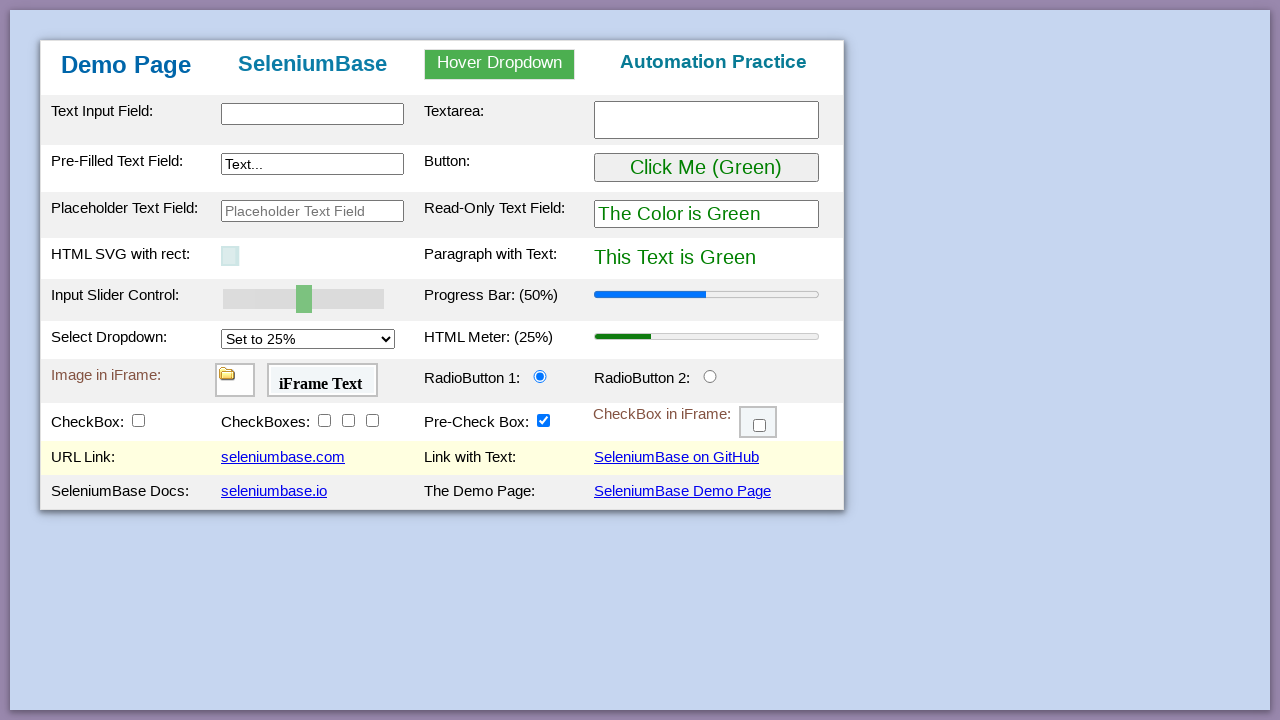

Clicked Demo Page link at (126, 67) on text=Demo Page
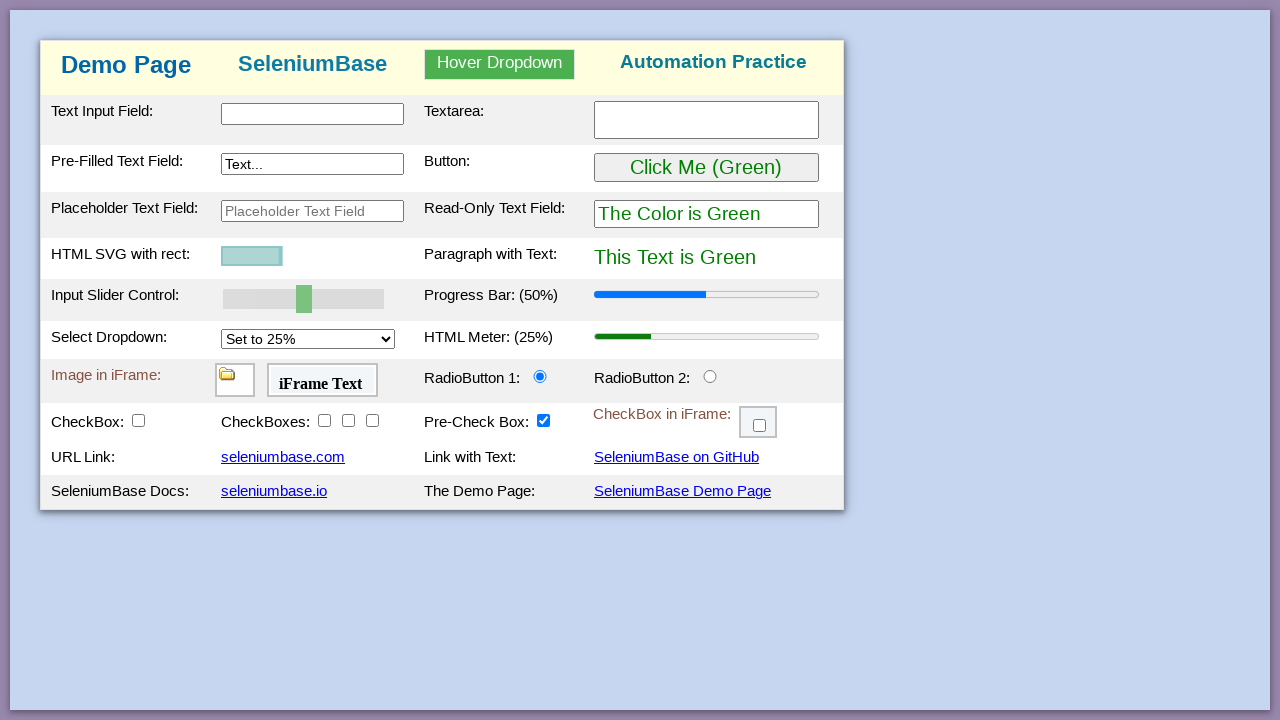

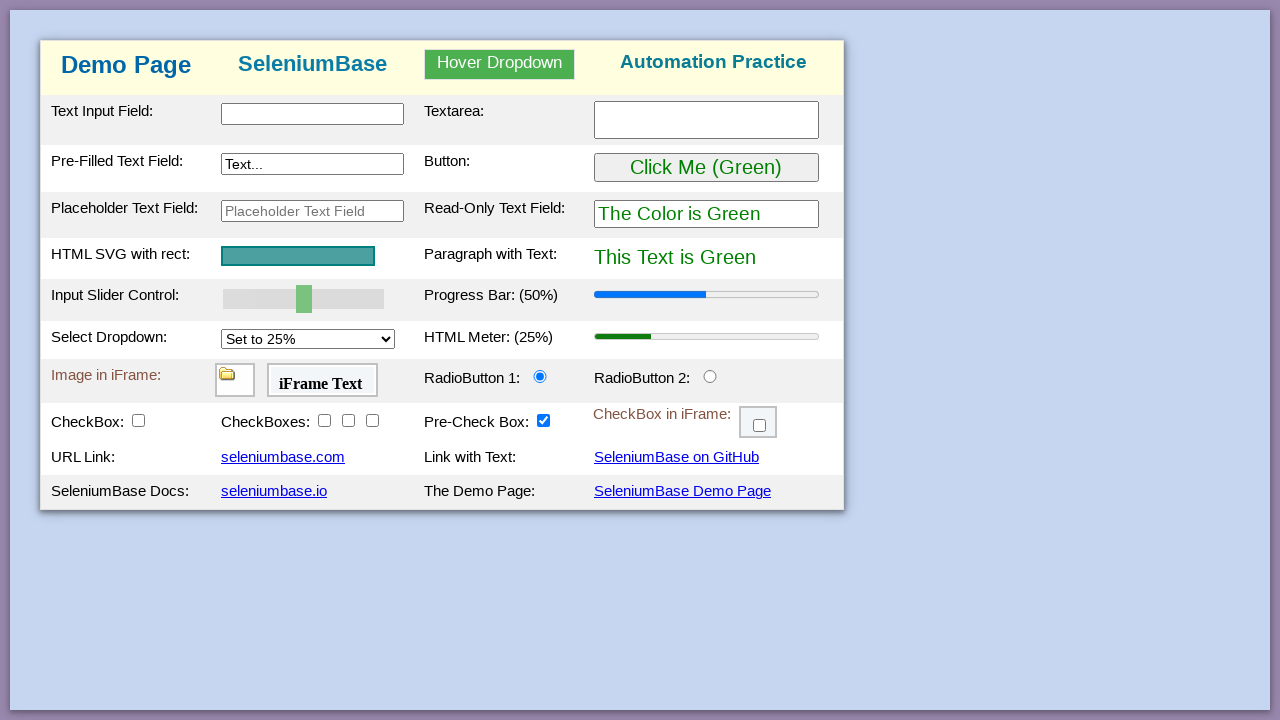